Tests dropdown/select element interactions by selecting options using visible text, index, and value on a training page.

Starting URL: https://v1.training-support.net/selenium/selects

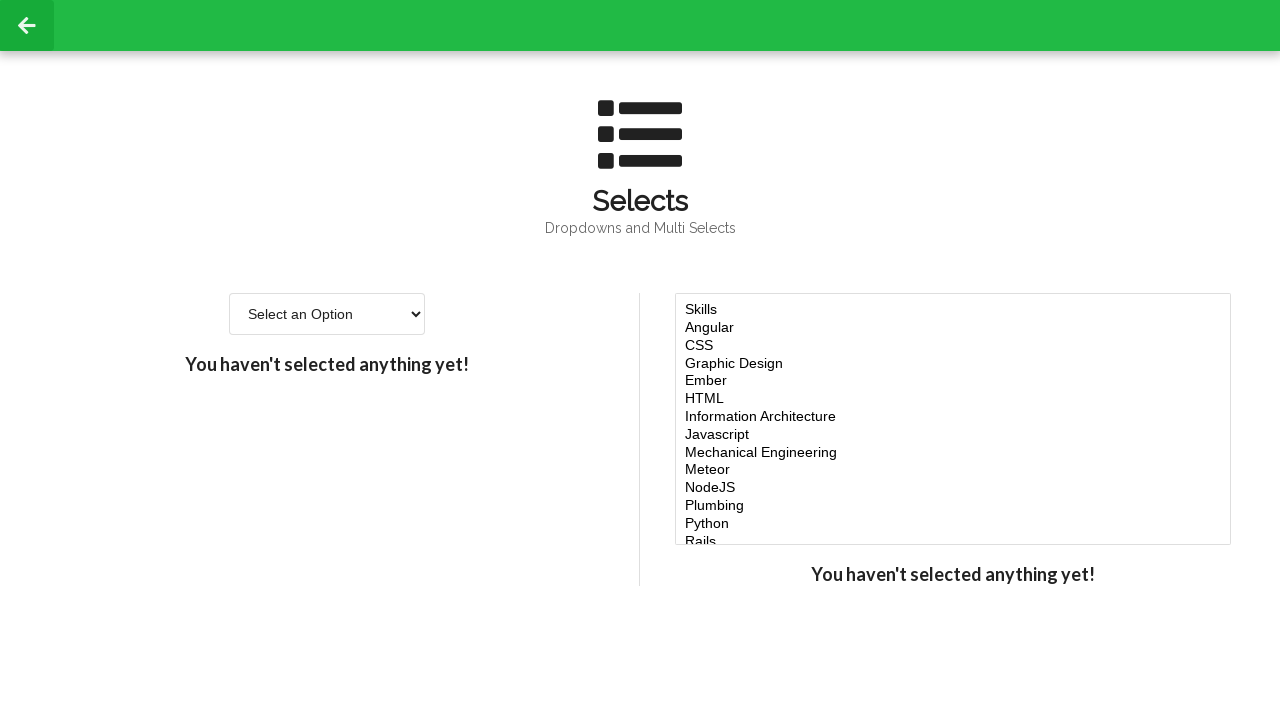

Selected 'Option 2' from dropdown using visible text on #single-select
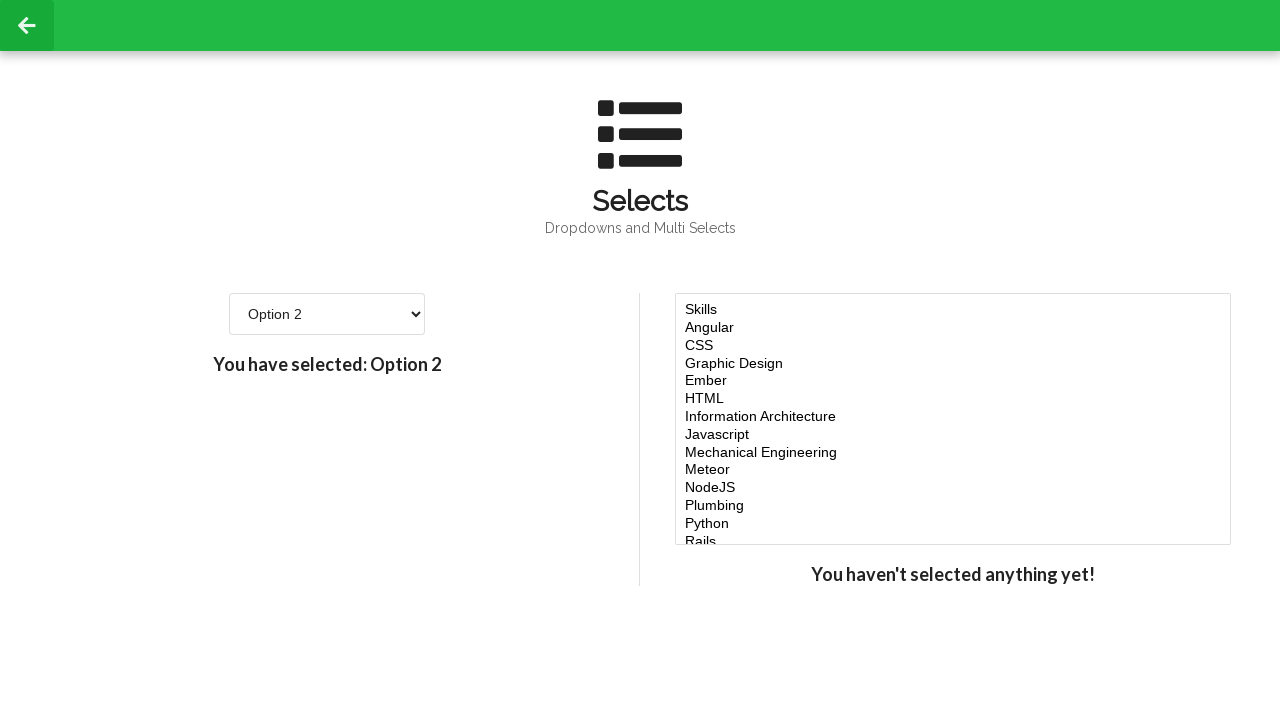

Selected option at index 3 from dropdown on #single-select
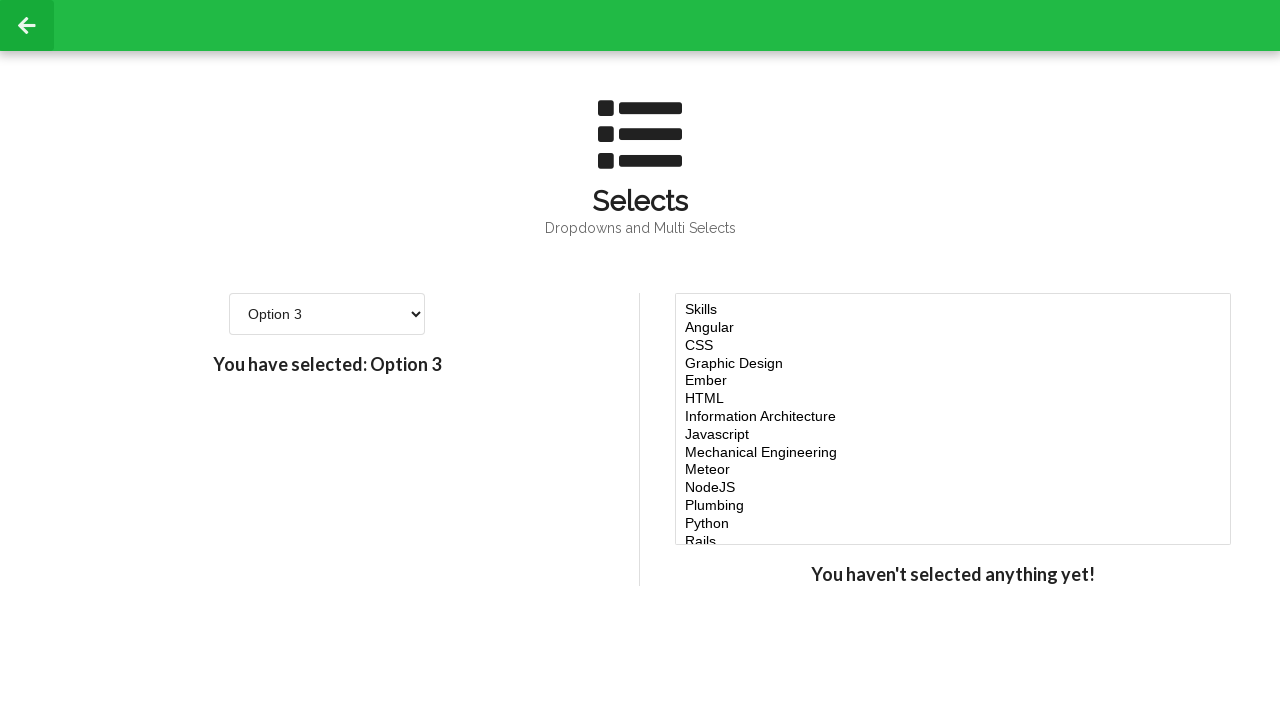

Selected option with value '4' from dropdown on #single-select
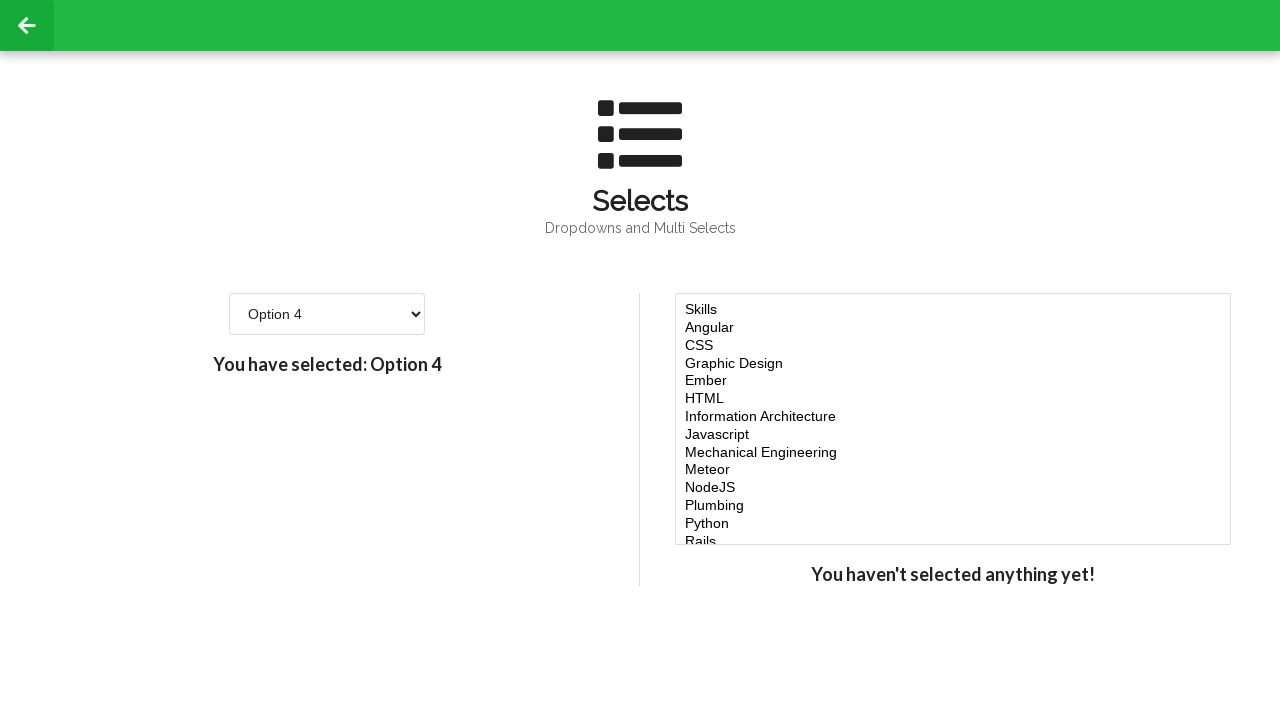

Verified dropdown element is present after selection
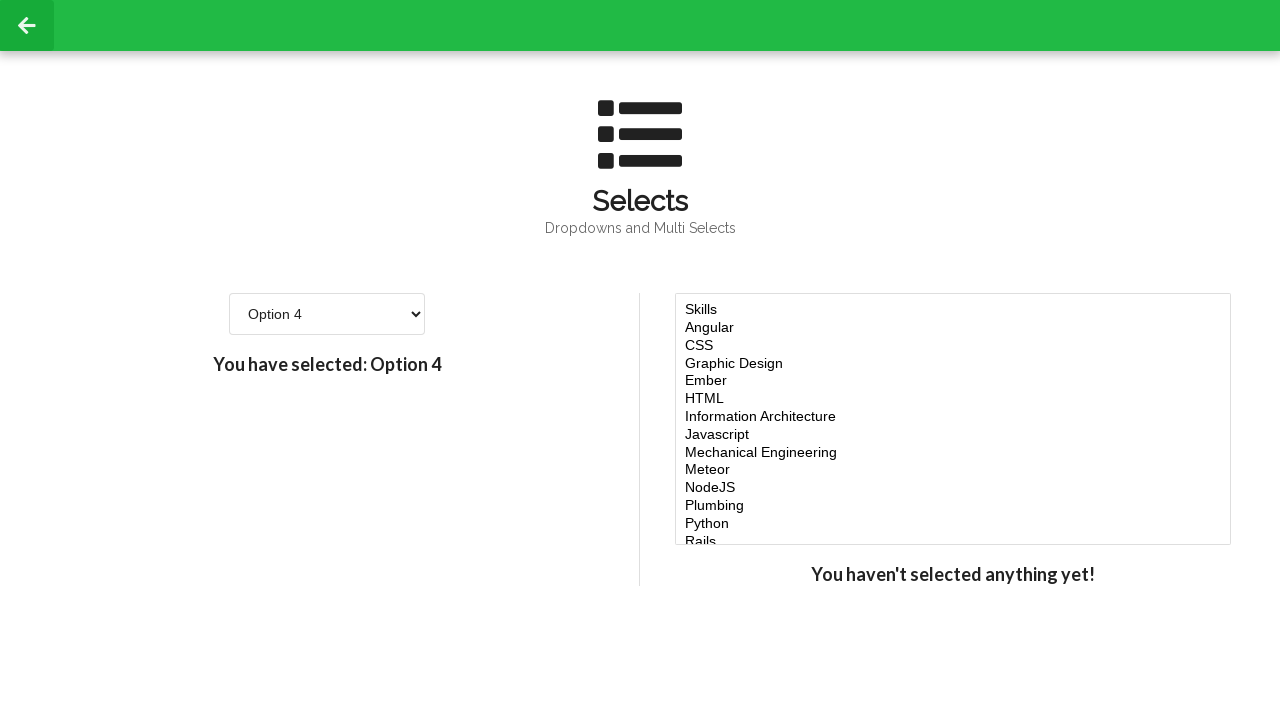

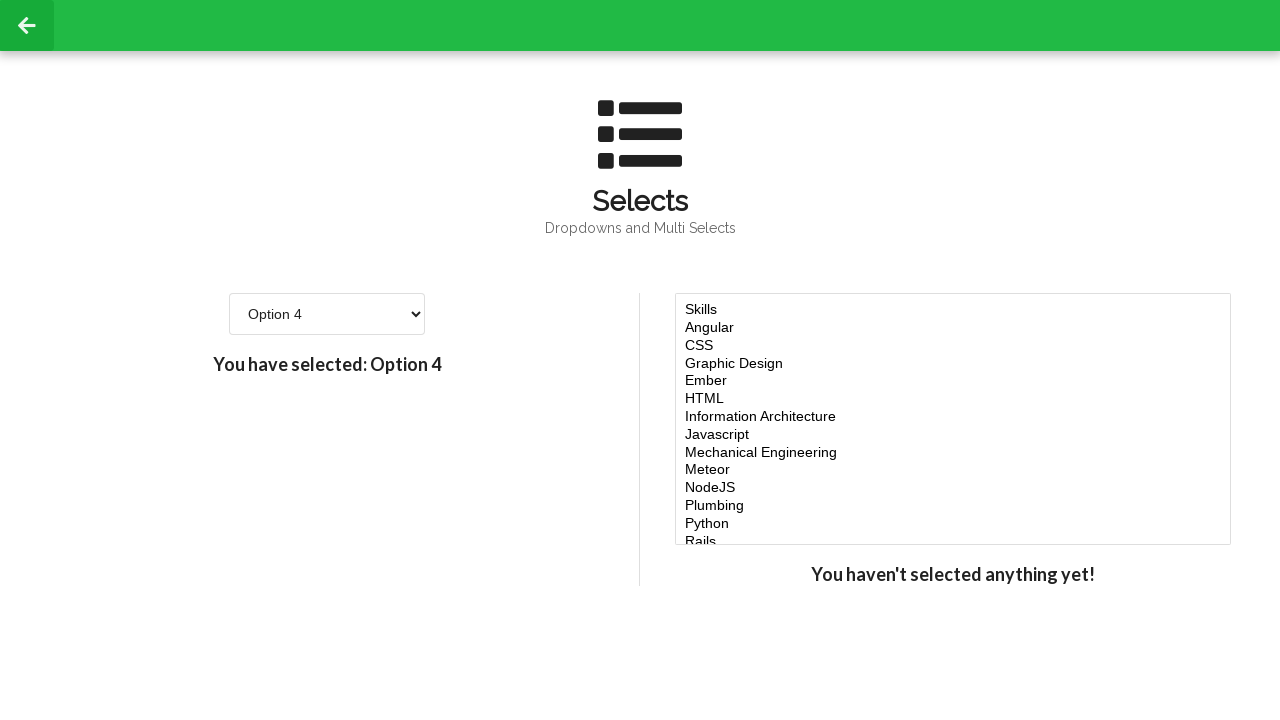